Tests modal dialog functionality by clicking a button to open a modal and verifying its content

Starting URL: https://www.w3schools.com/howto/howto_css_modals.asp

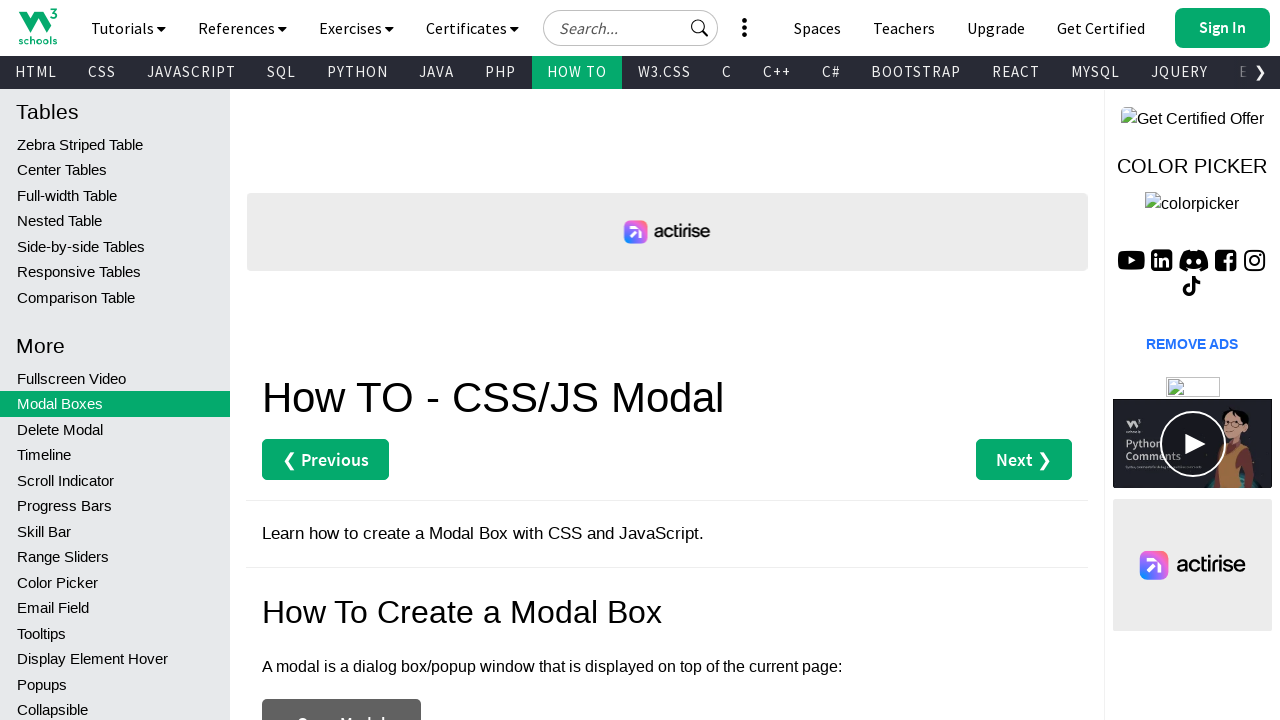

Clicked button to open modal dialog at (342, 695) on .ws-btn.w3-dark-grey
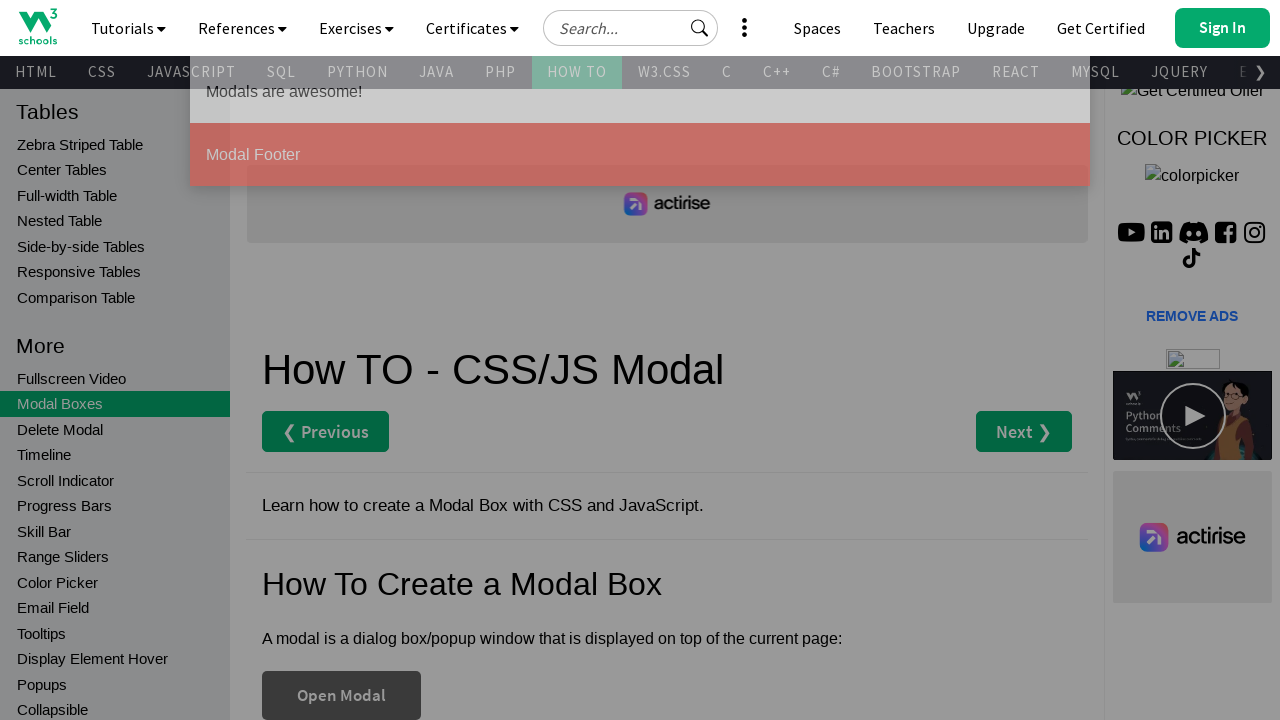

Modal dialog appeared with expected content 'Modals are awesome!'
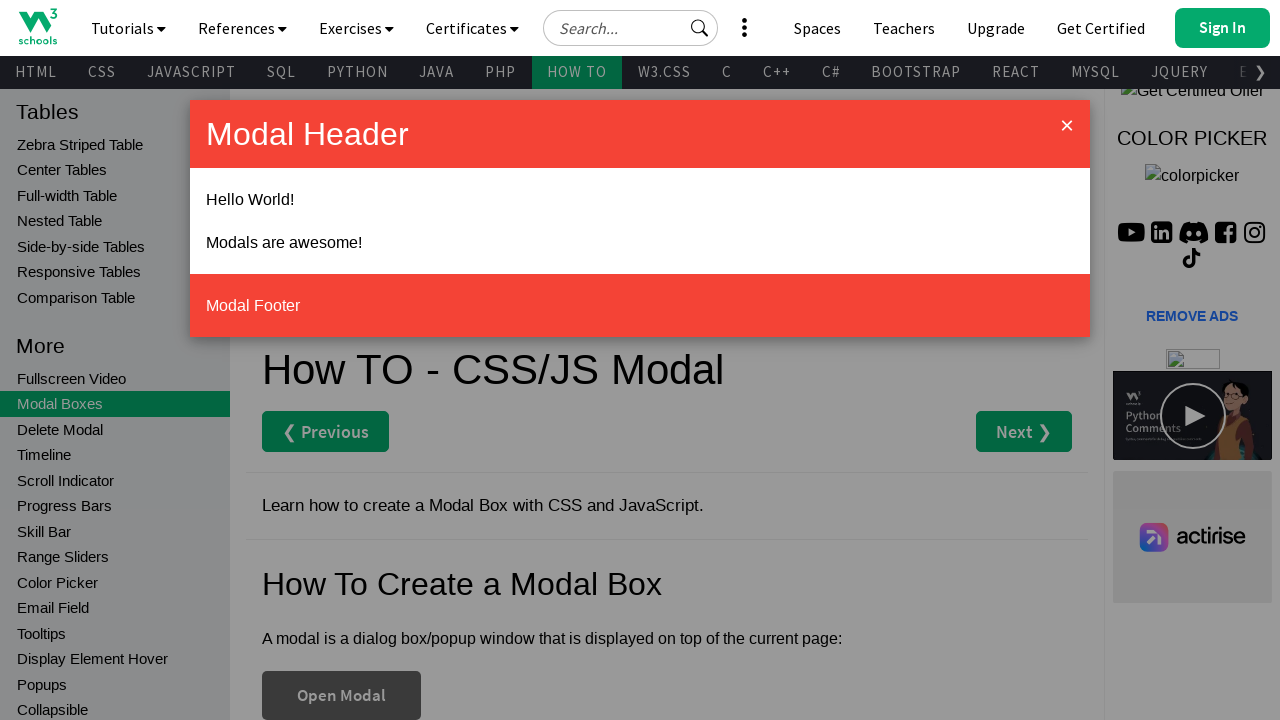

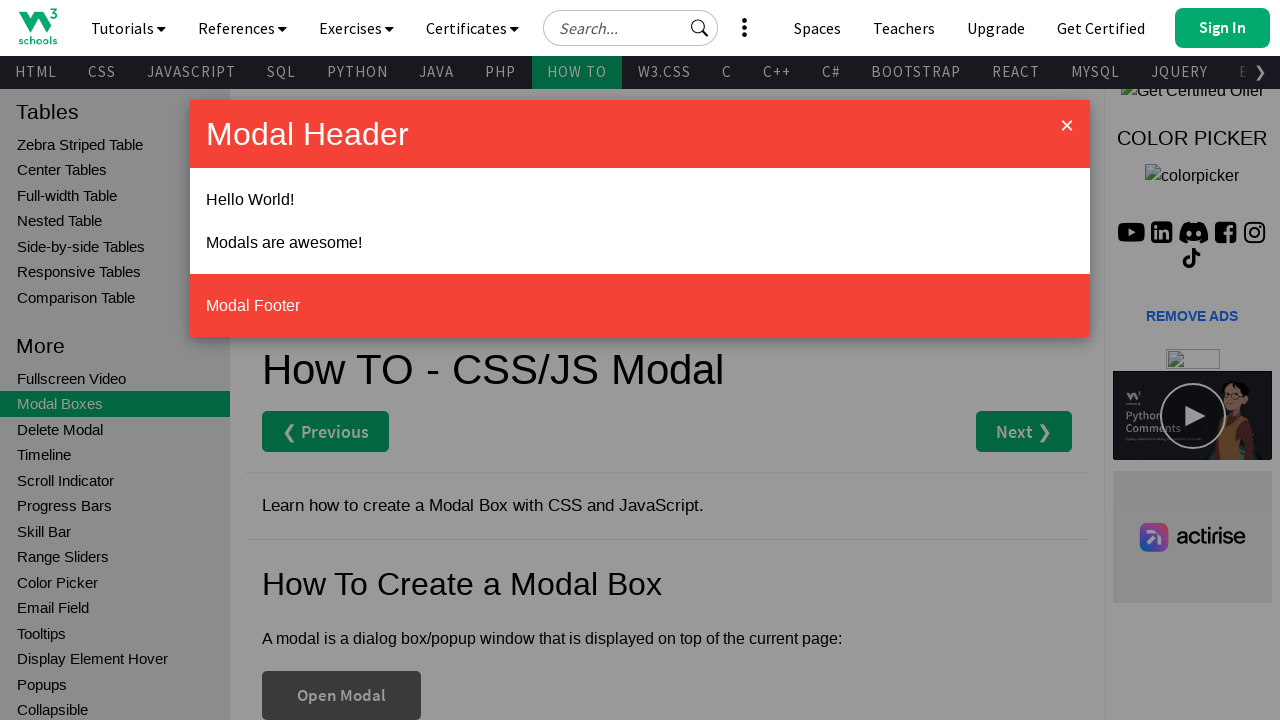